Tests scrolling functionality and validates table sum calculation by scrolling to a table, extracting values from cells, and verifying the sum matches the displayed total

Starting URL: https://rahulshettyacademy.com/AutomationPractice/

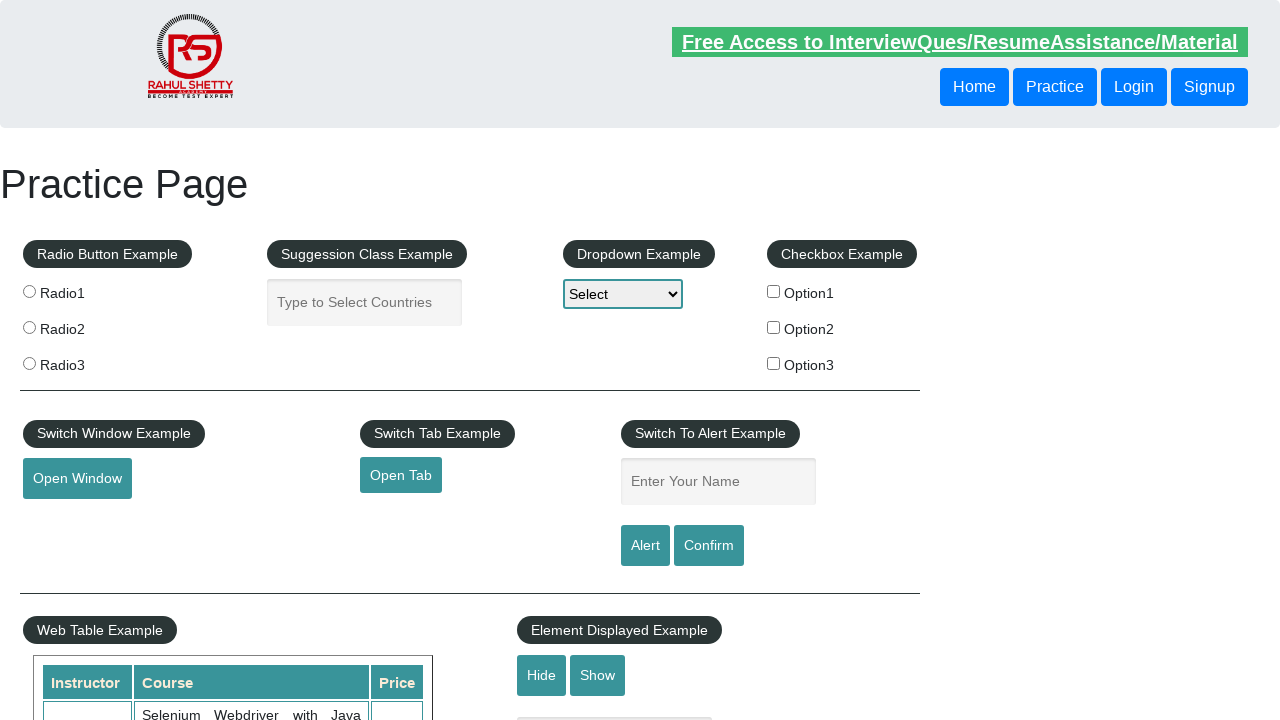

Scrolled down the page by 500 pixels
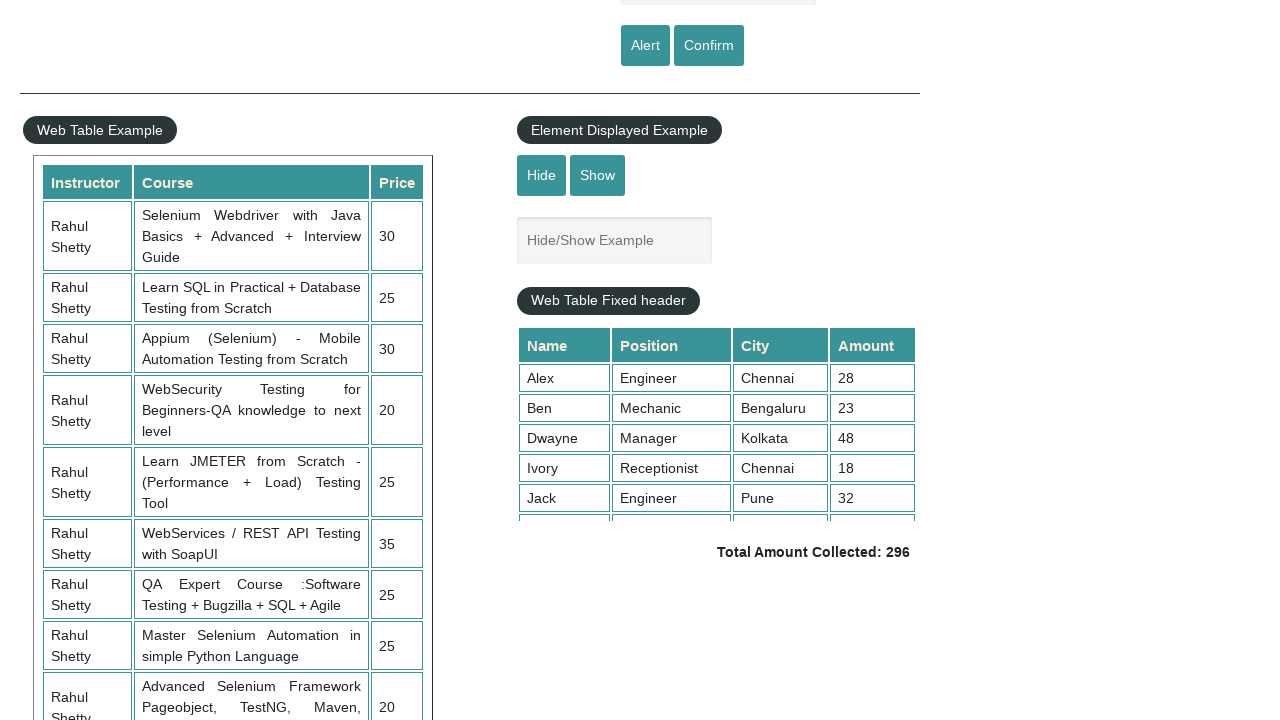

Scrolled within the table container to position 5000
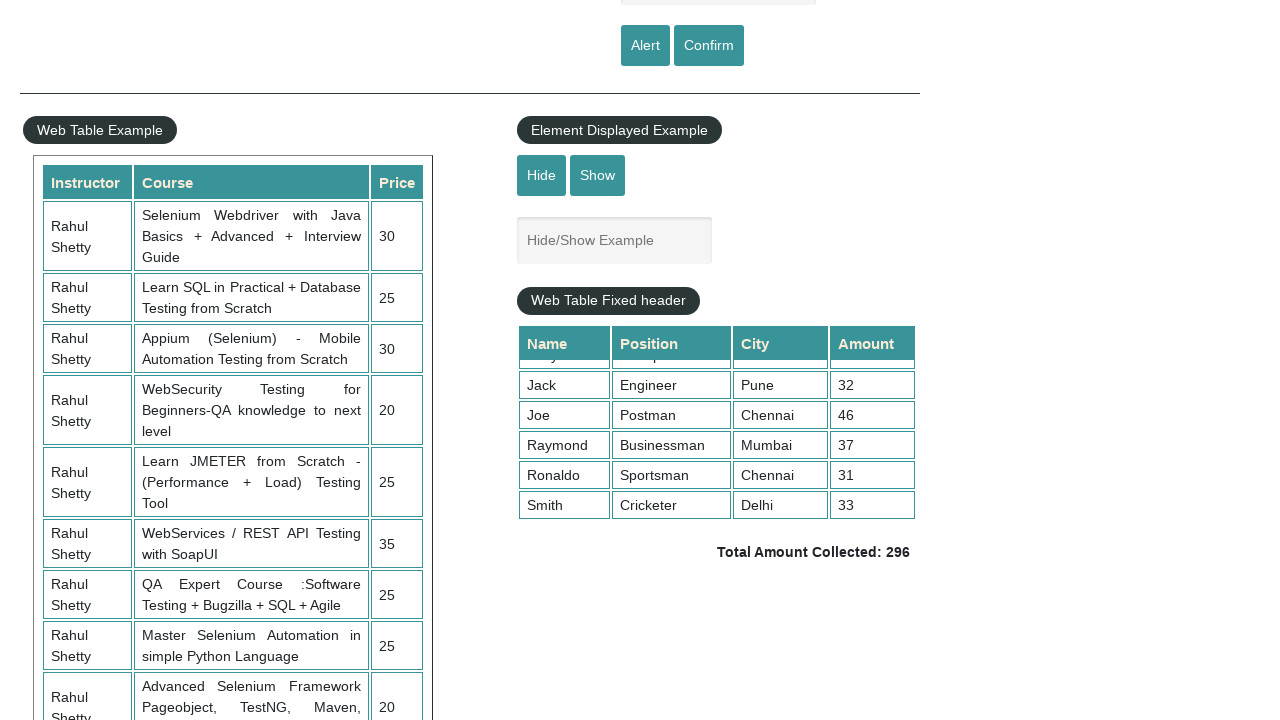

Extracted all values from the 4th column of the table
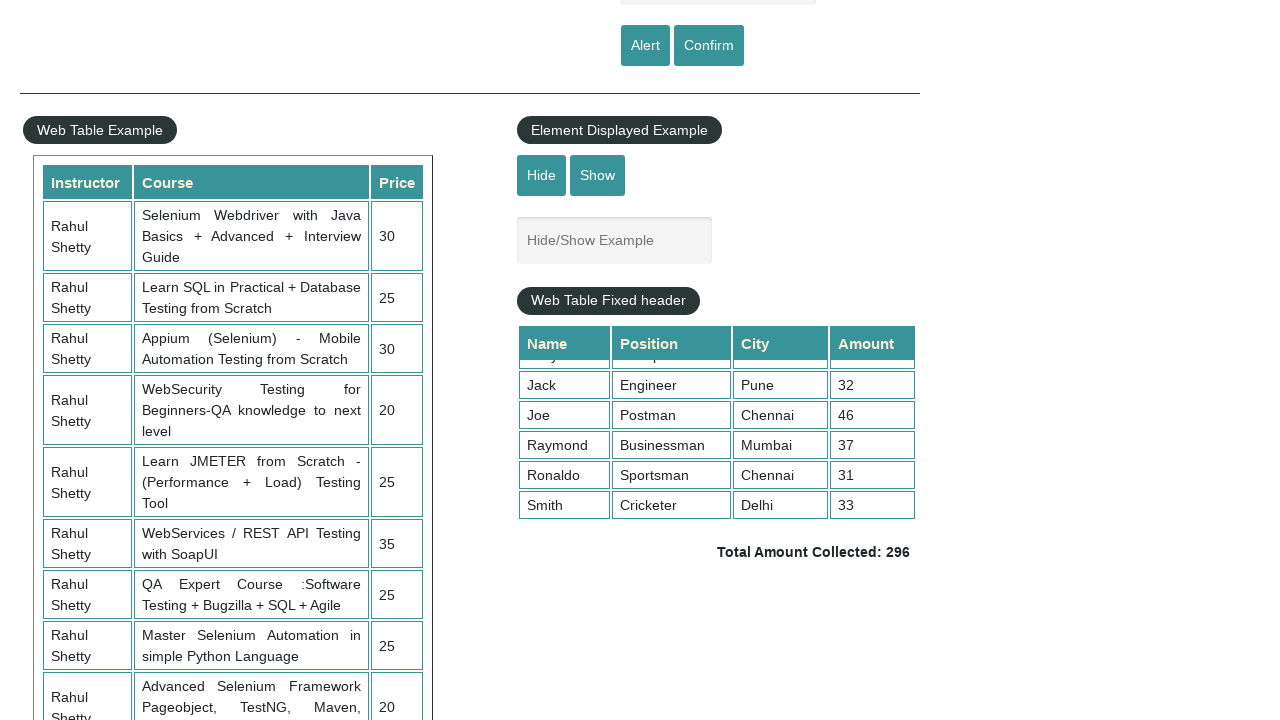

Calculated sum of table column values: 296
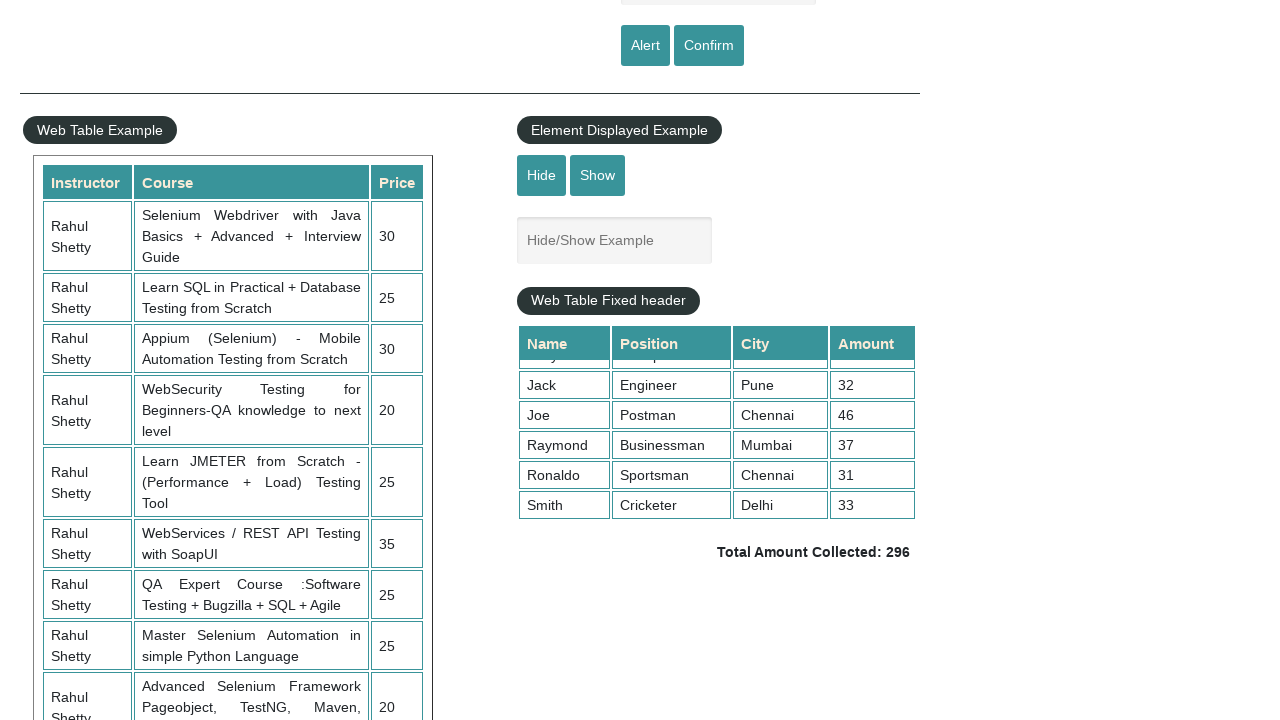

Retrieved the total amount text from the page
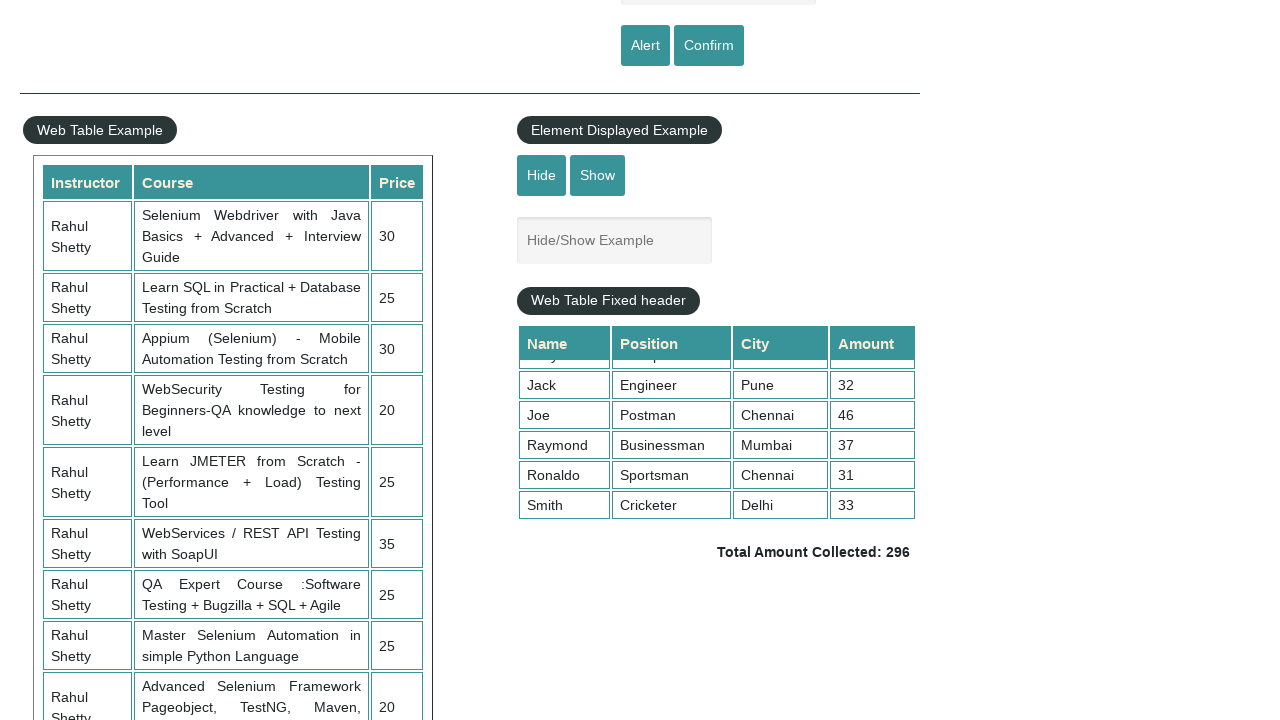

Extracted numeric total amount value: 296
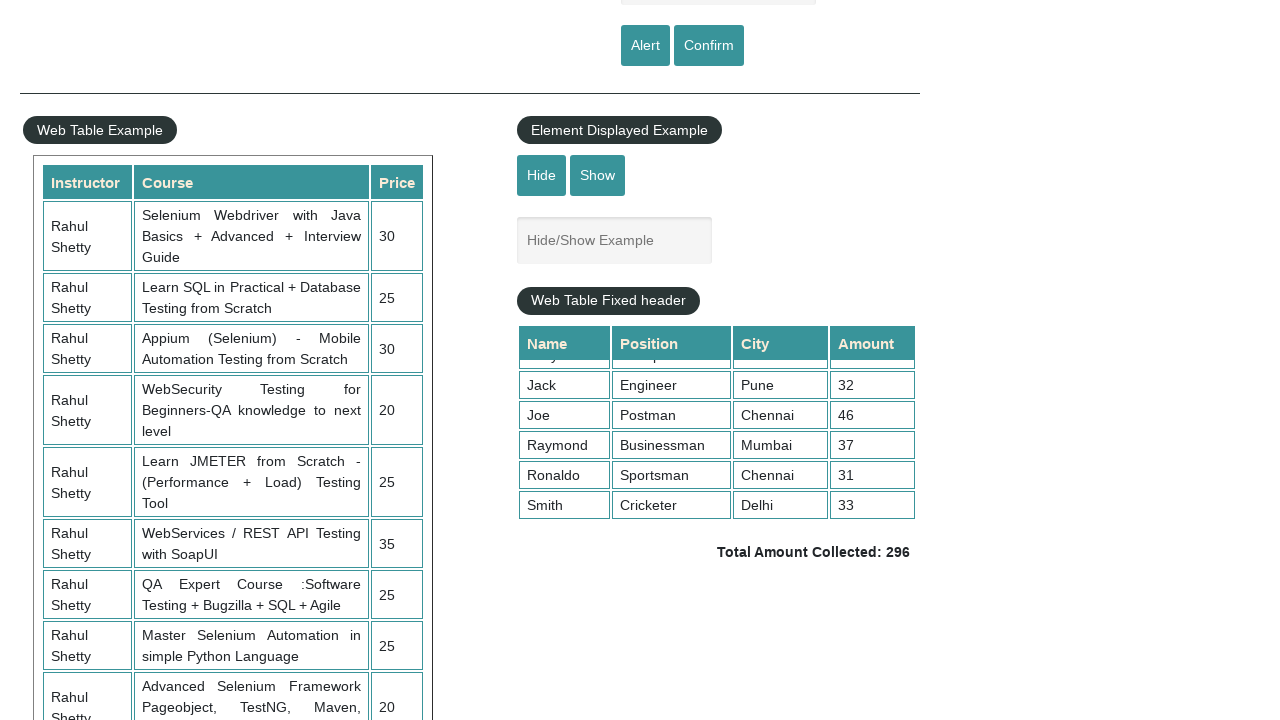

Verified that calculated sum (296) matches displayed total (296)
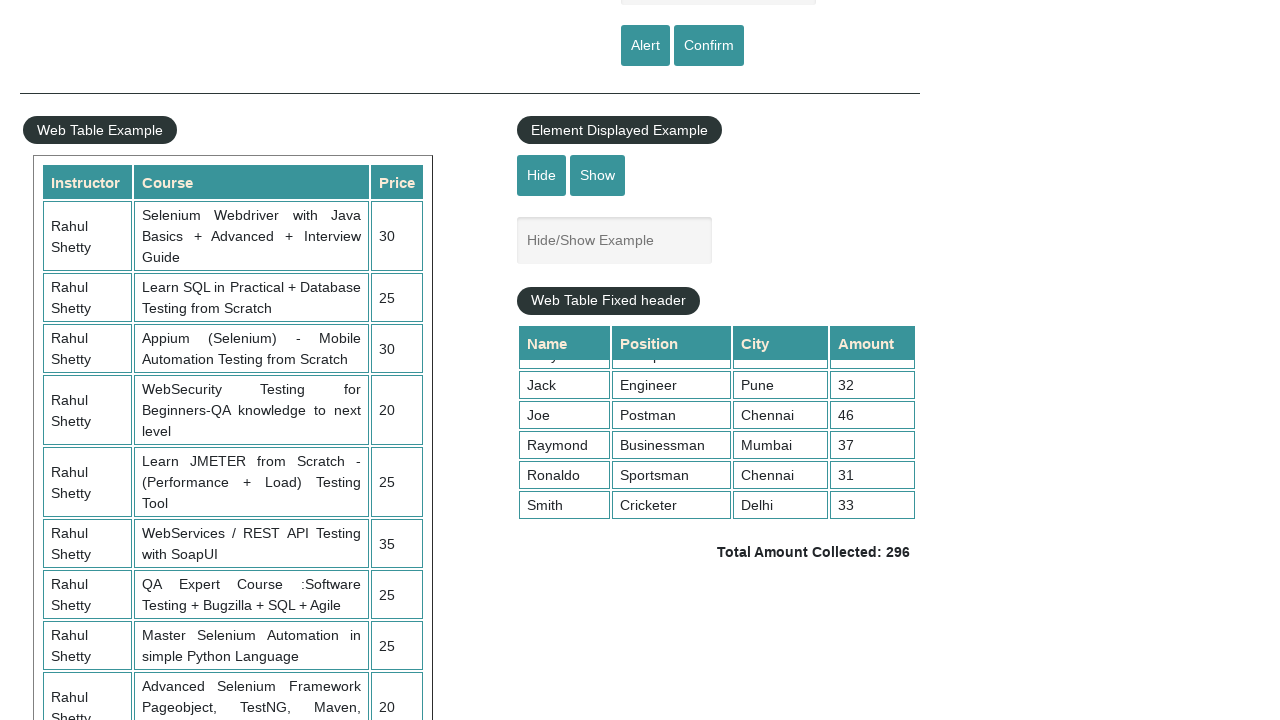

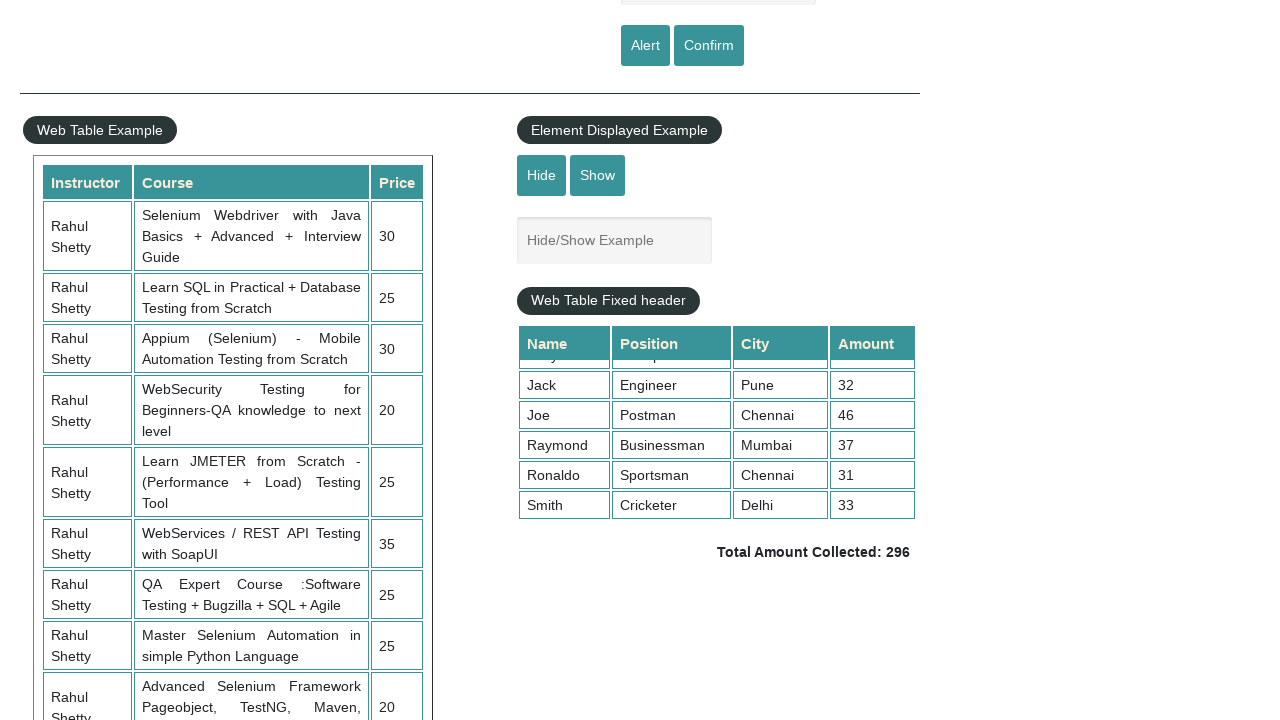